Fills out a student registration practice form on demoqa.com including personal details, date of birth selection, subjects, hobbies, address, state/city selection, and submits the form to verify the confirmation modal appears.

Starting URL: https://demoqa.com/automation-practice-form

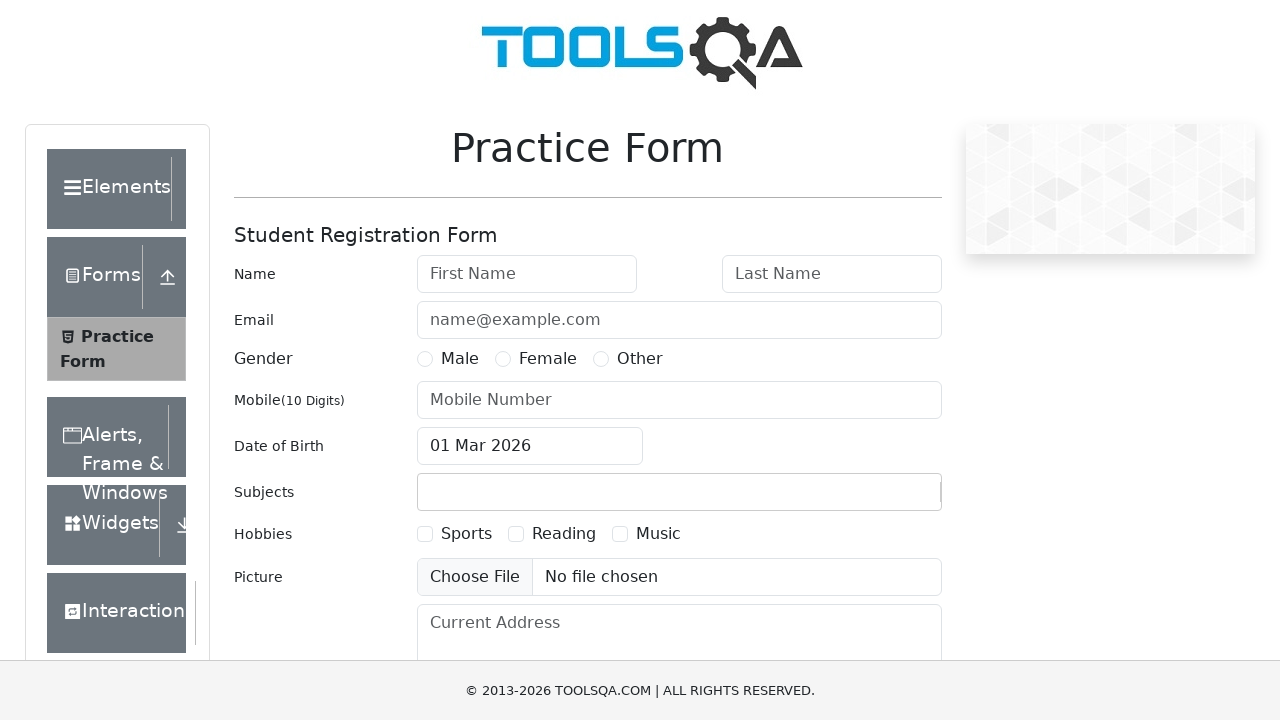

Filled first name field with 'Constantine' on #firstName
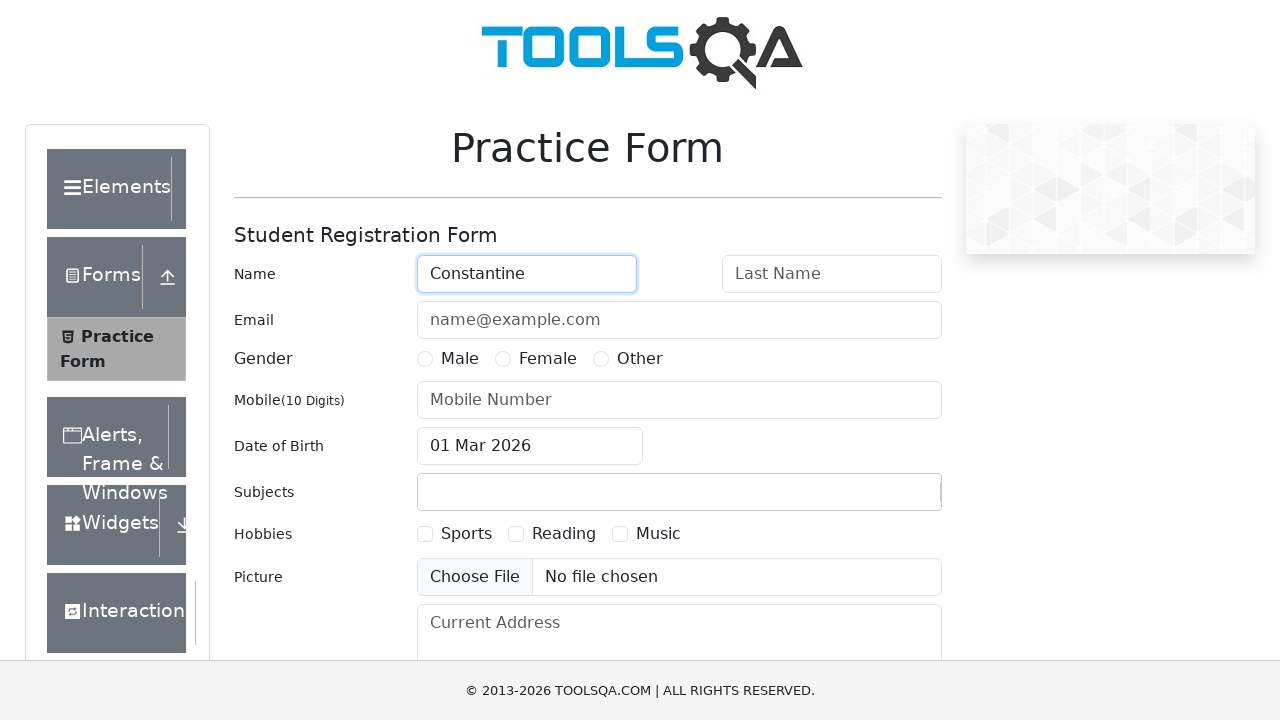

Filled last name field with 'Iosifov' on #lastName
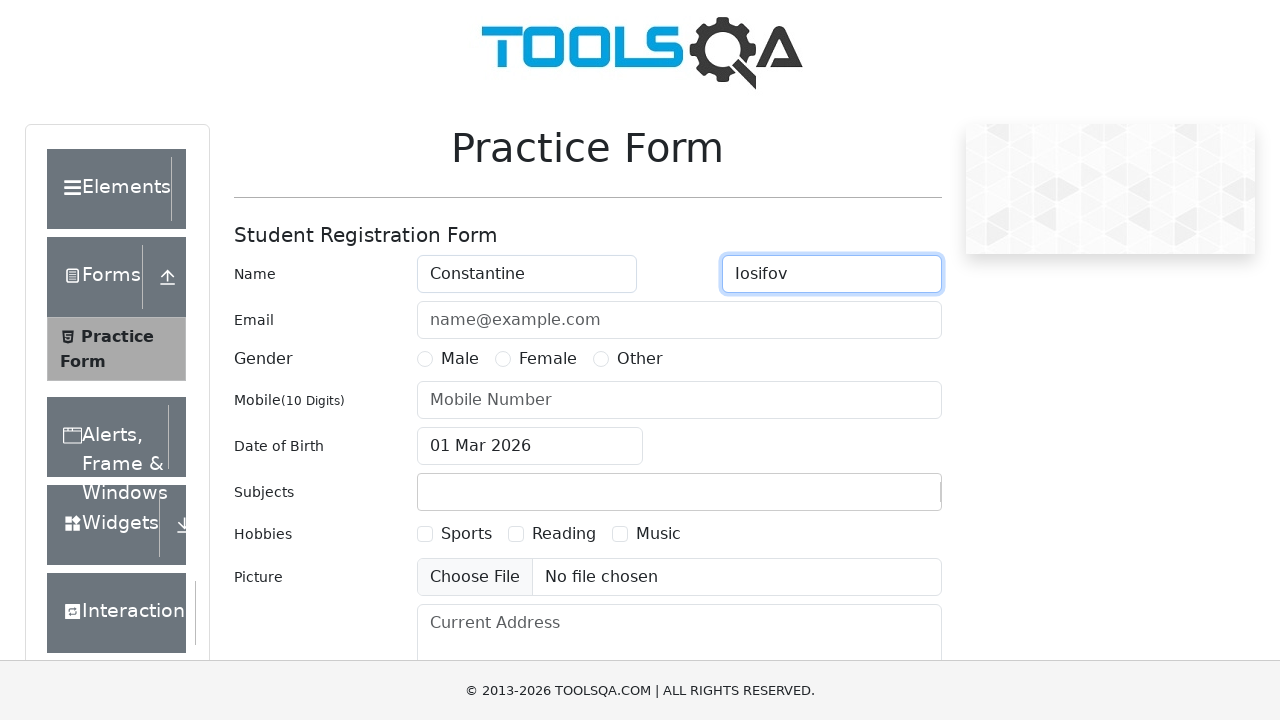

Filled email field with 'user@user.com' on #userEmail
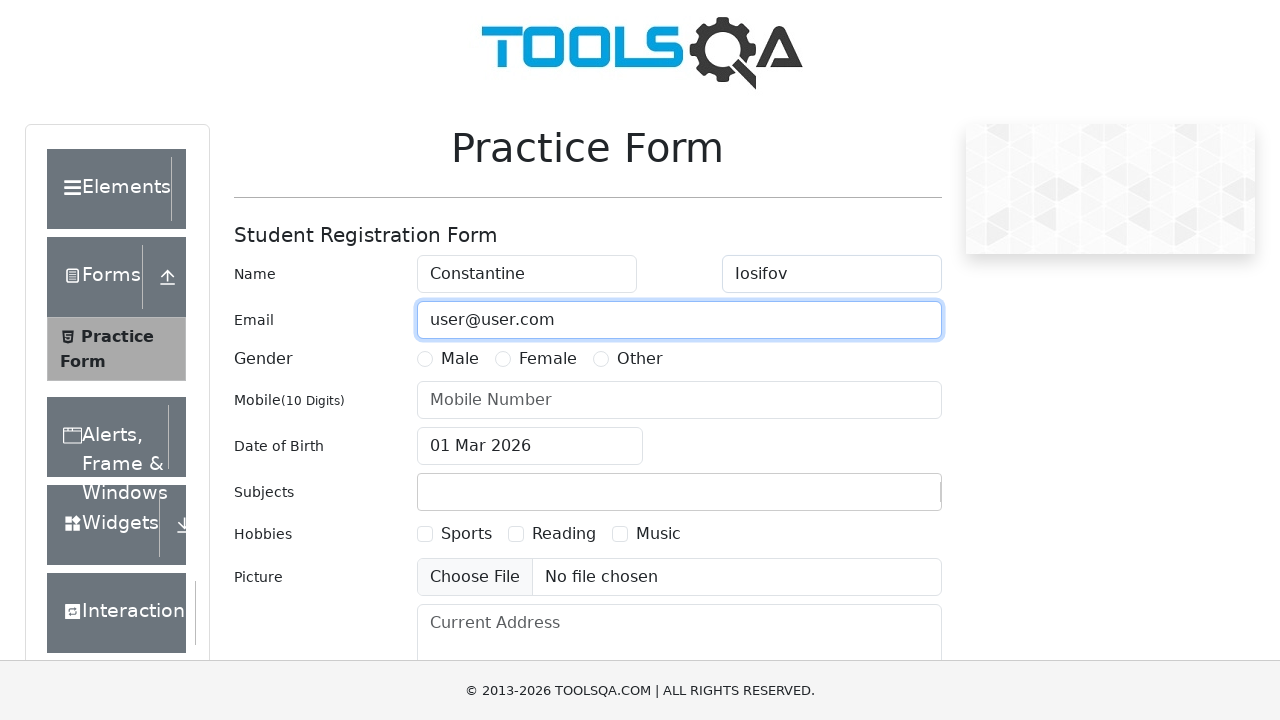

Selected Male gender option at (460, 359) on label[for='gender-radio-1']
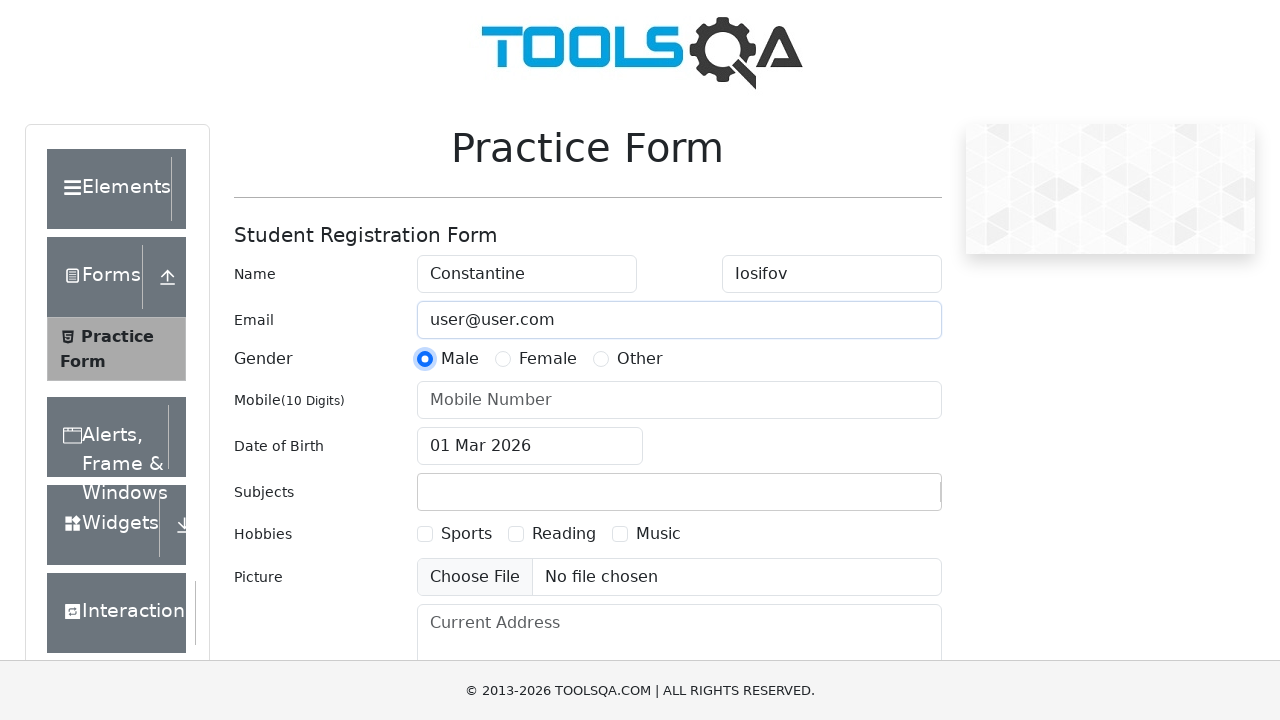

Filled phone number field with '3752912345' on #userNumber
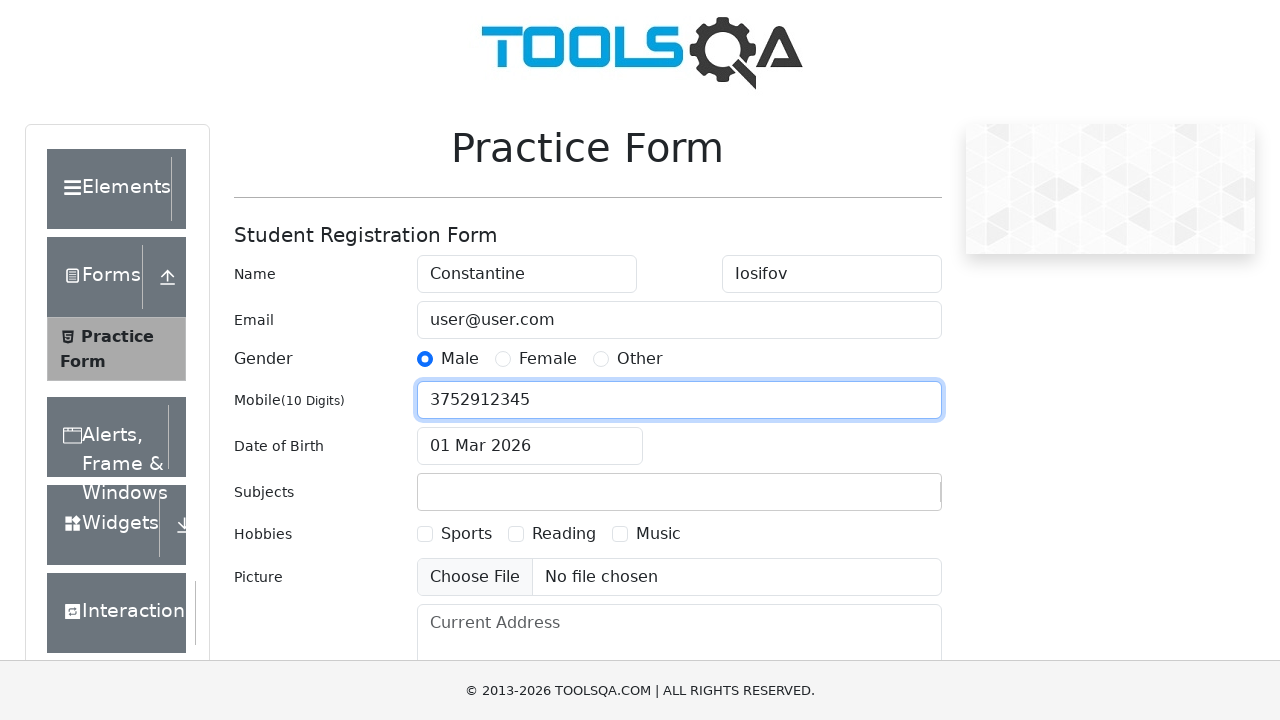

Clicked date of birth input to open calendar at (530, 446) on #dateOfBirthInput
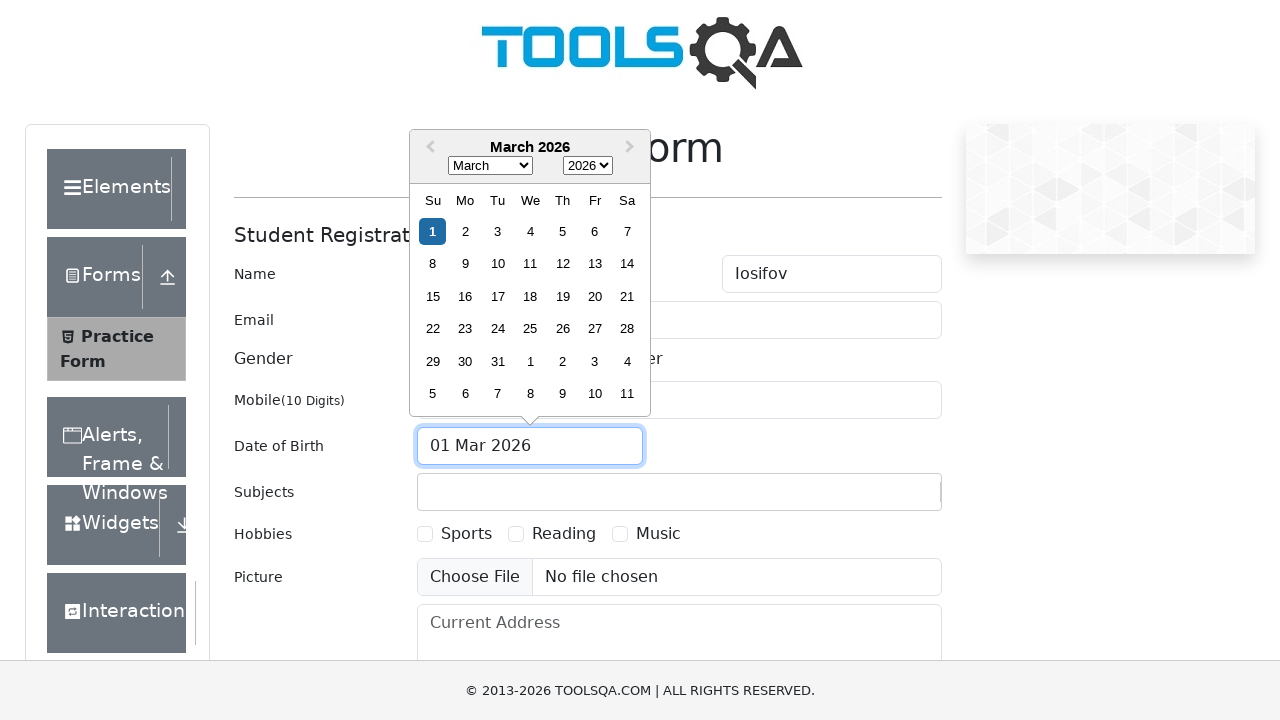

Selected month 2 (February) from calendar dropdown on .react-datepicker__month-select
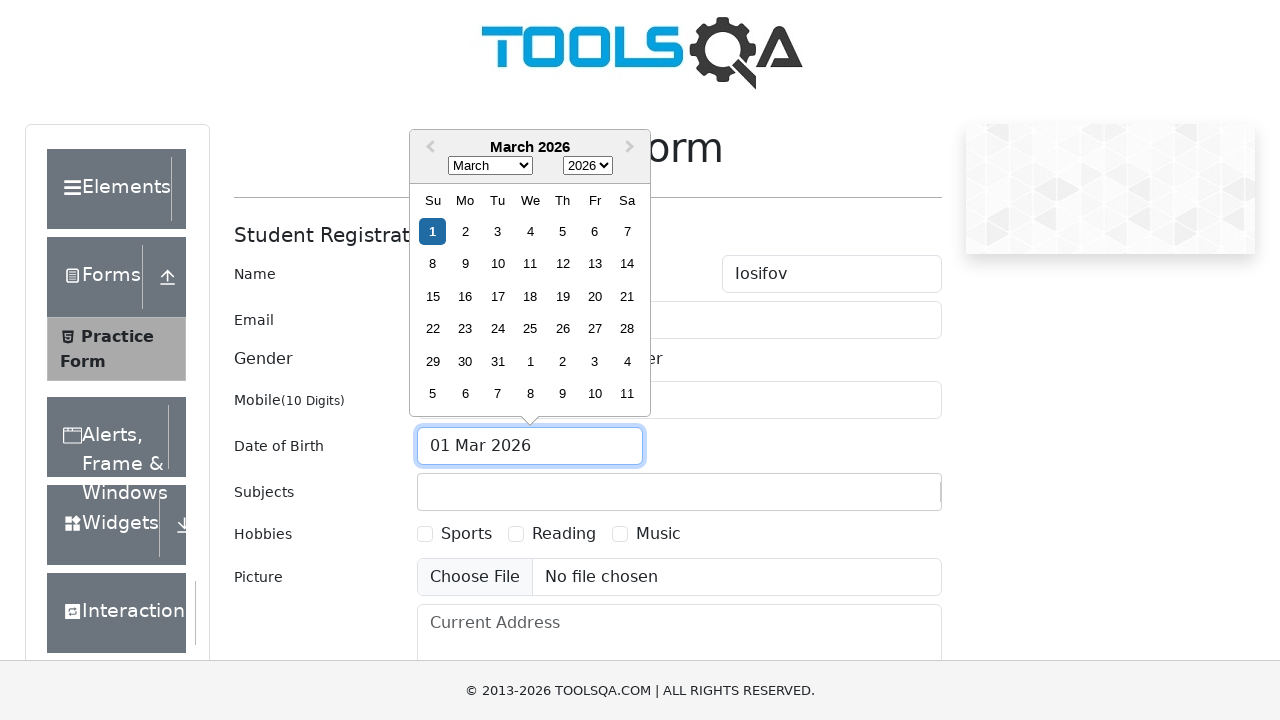

Selected year 1996 from calendar dropdown on .react-datepicker__year-select
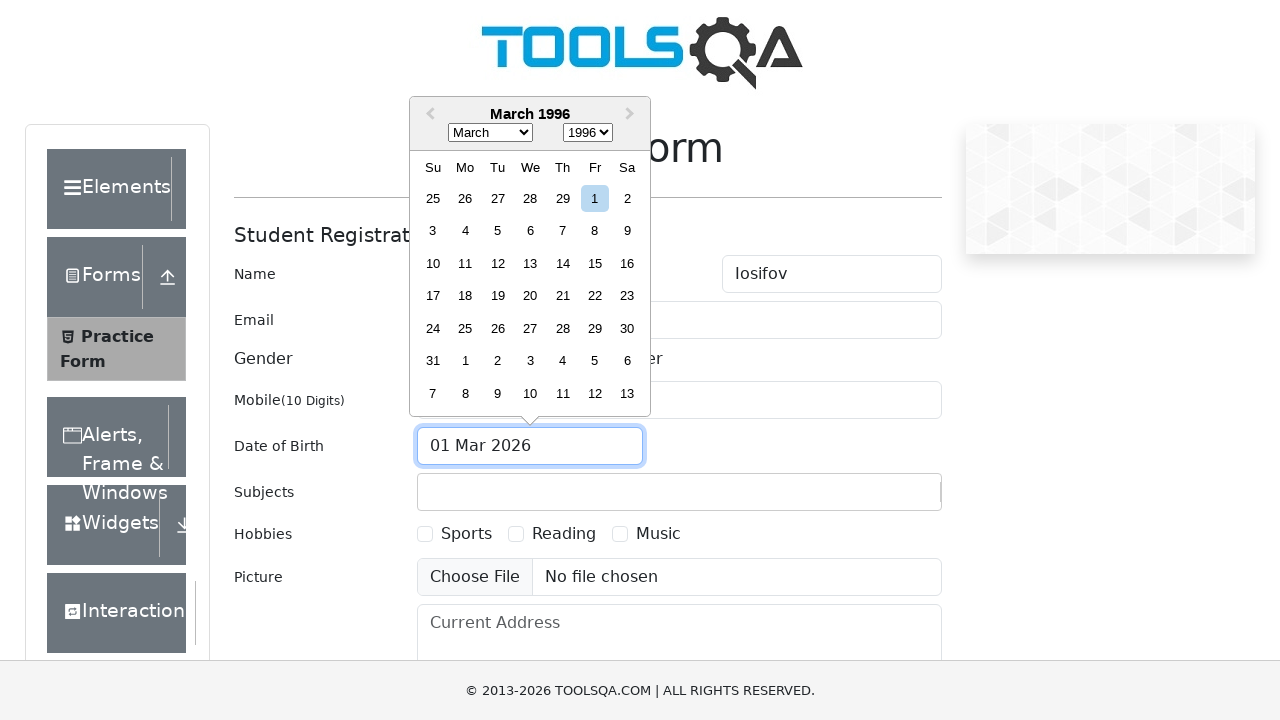

Selected day 13 from calendar at (530, 263) on .react-datepicker__day--013:not(.react-datepicker__day--outside-month)
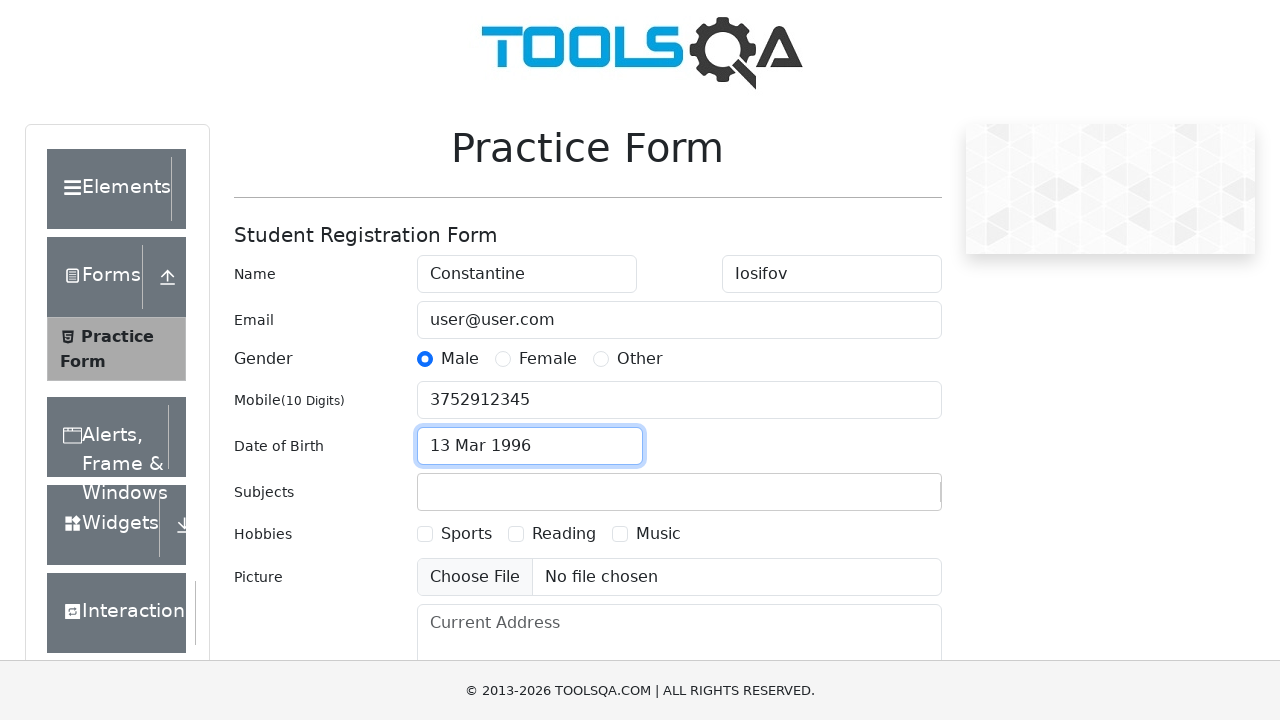

Typed 'English' in subjects input field on #subjectsInput
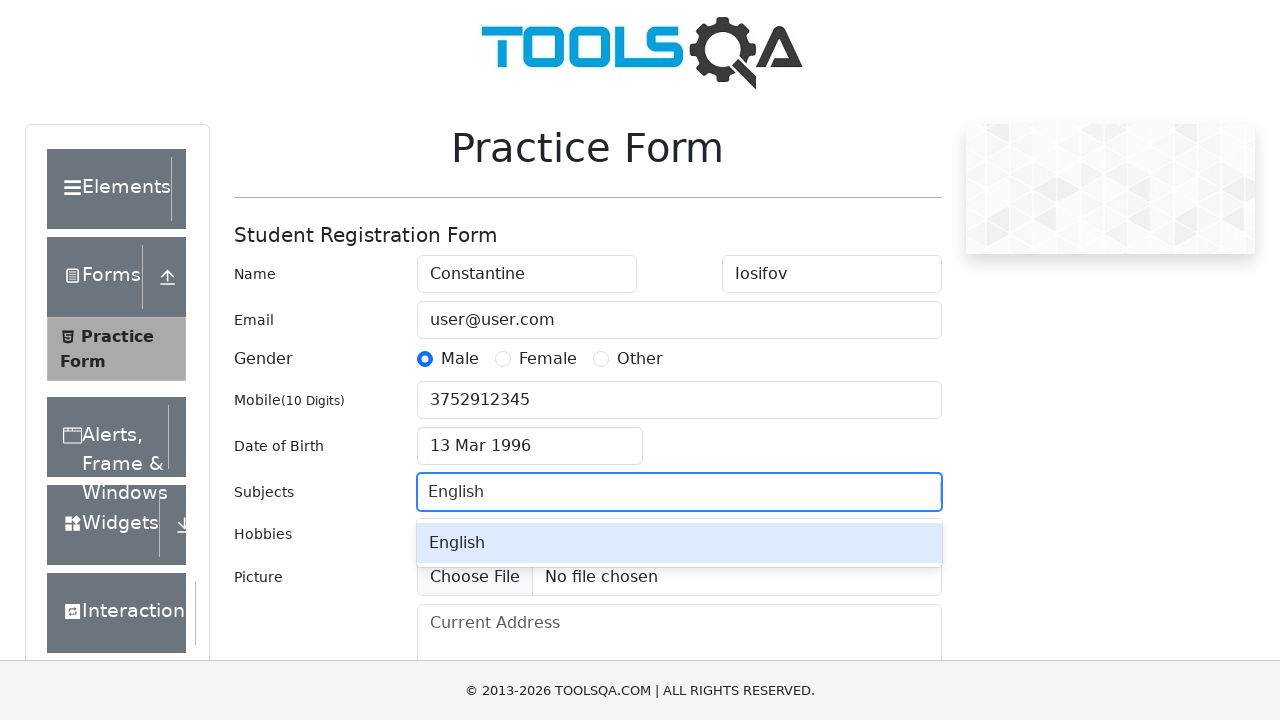

Waited for subject autocomplete option to appear
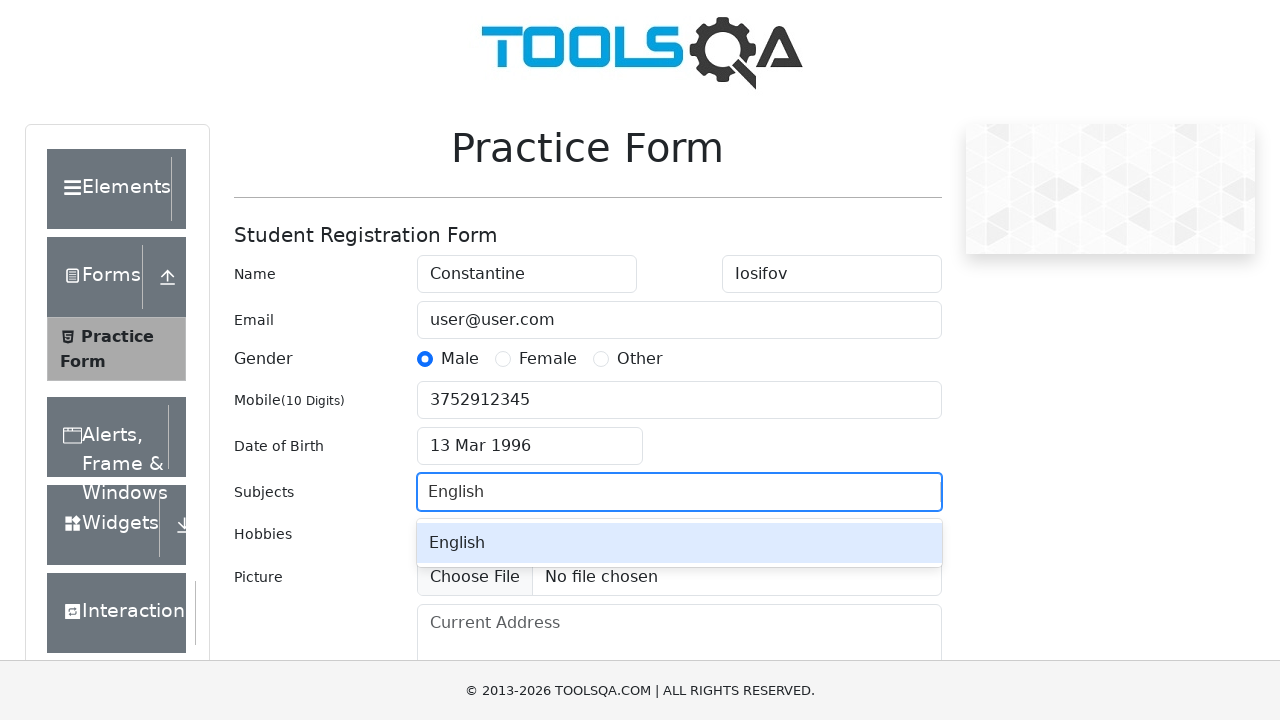

Selected 'English' from subject autocomplete dropdown at (679, 543) on #react-select-2-option-0
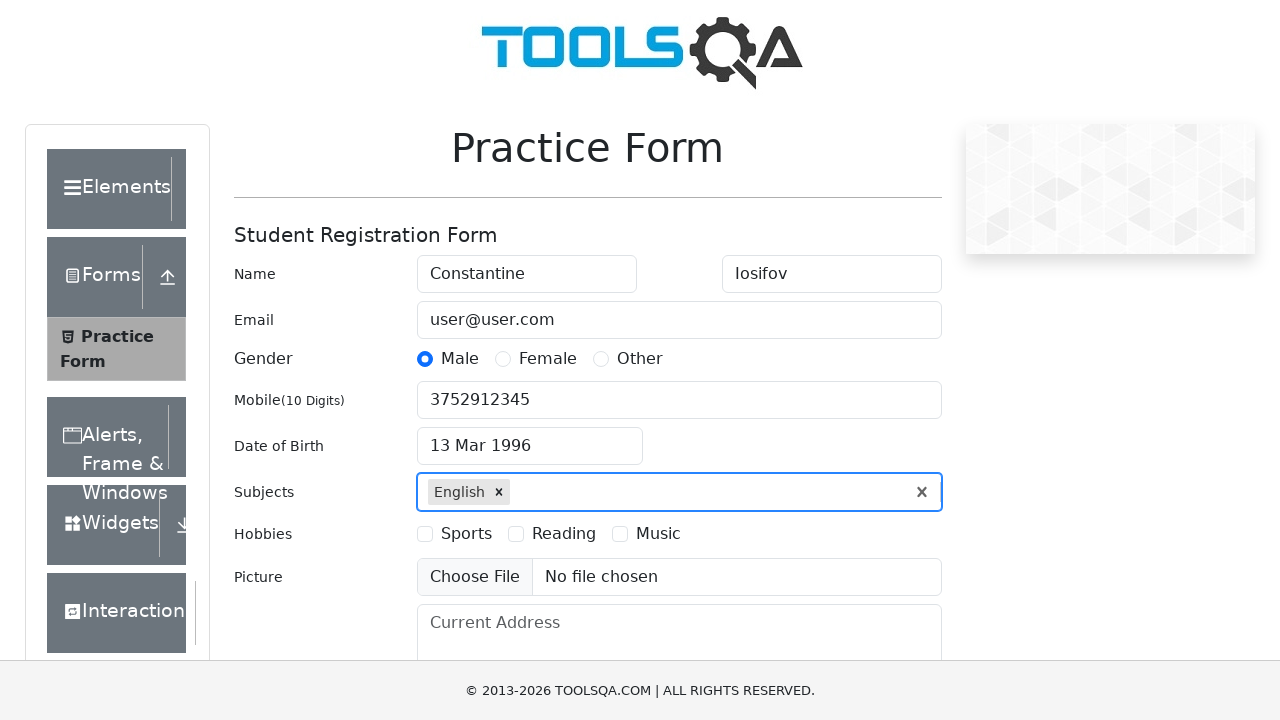

Selected Sports hobby checkbox at (466, 534) on label[for='hobbies-checkbox-1']
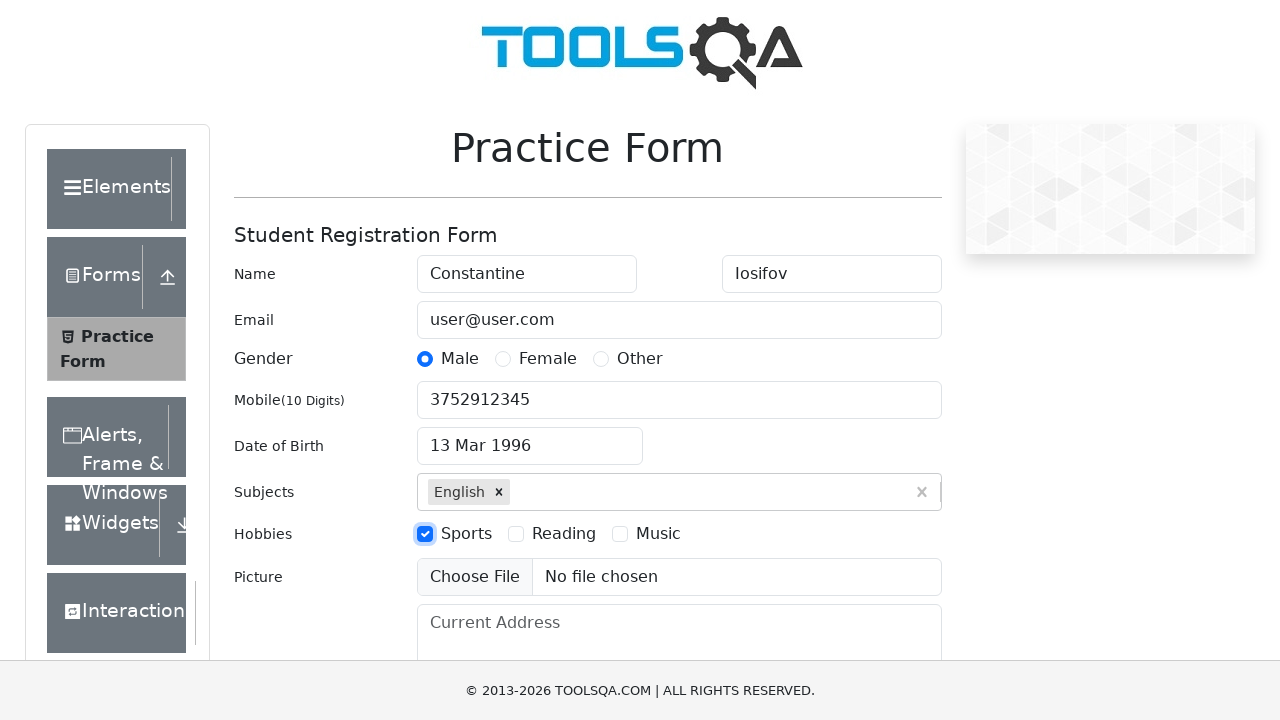

Selected Music hobby checkbox at (658, 534) on label[for='hobbies-checkbox-3']
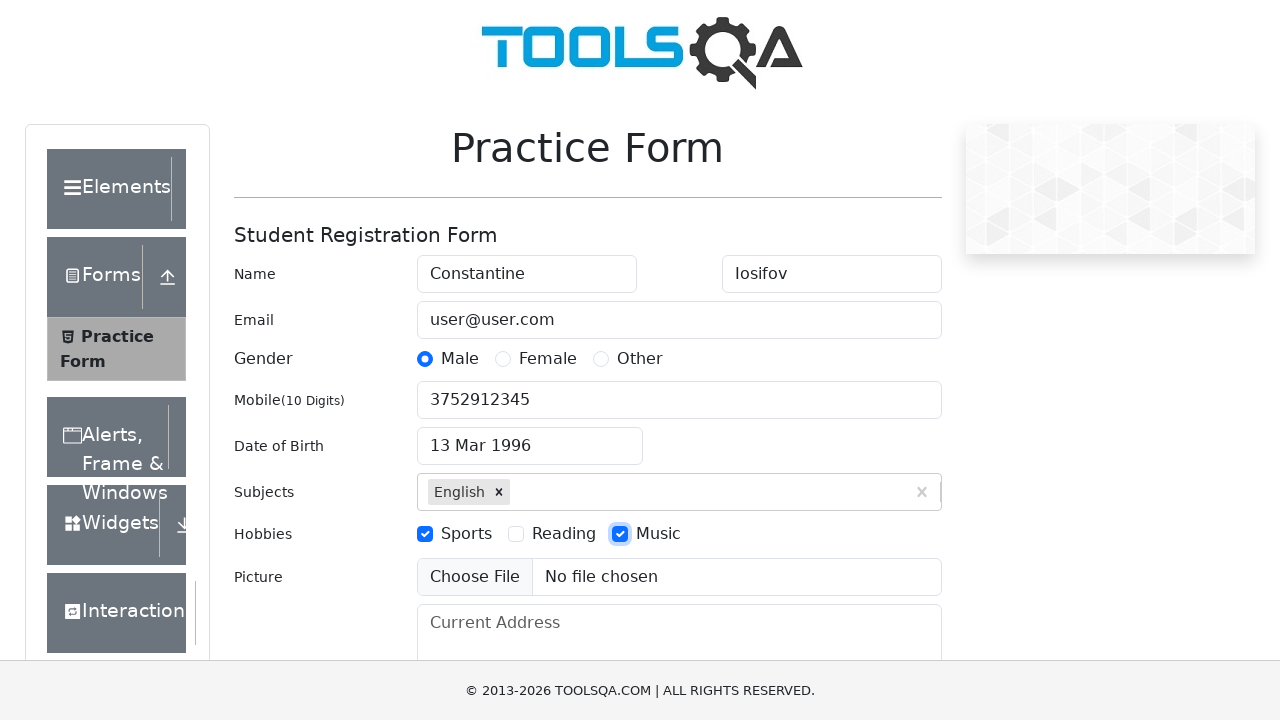

Filled current address field with 'Belarus' on #currentAddress
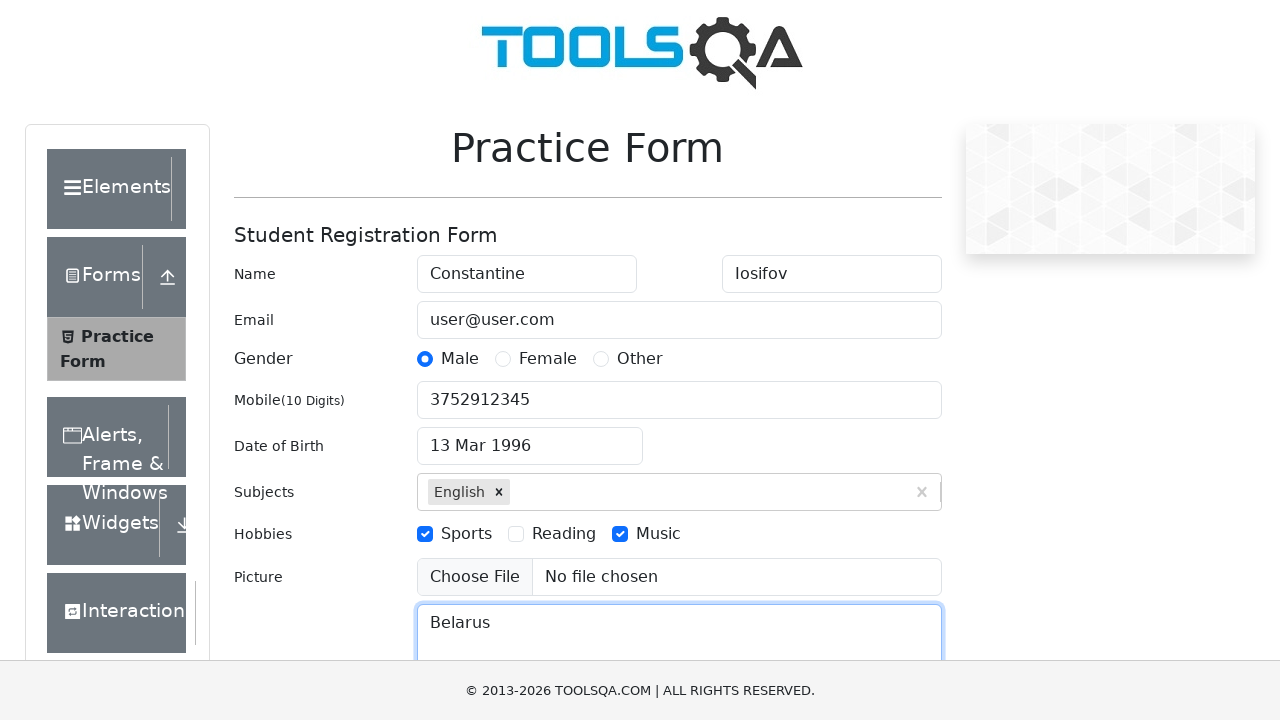

Clicked state dropdown to open options at (527, 437) on #state
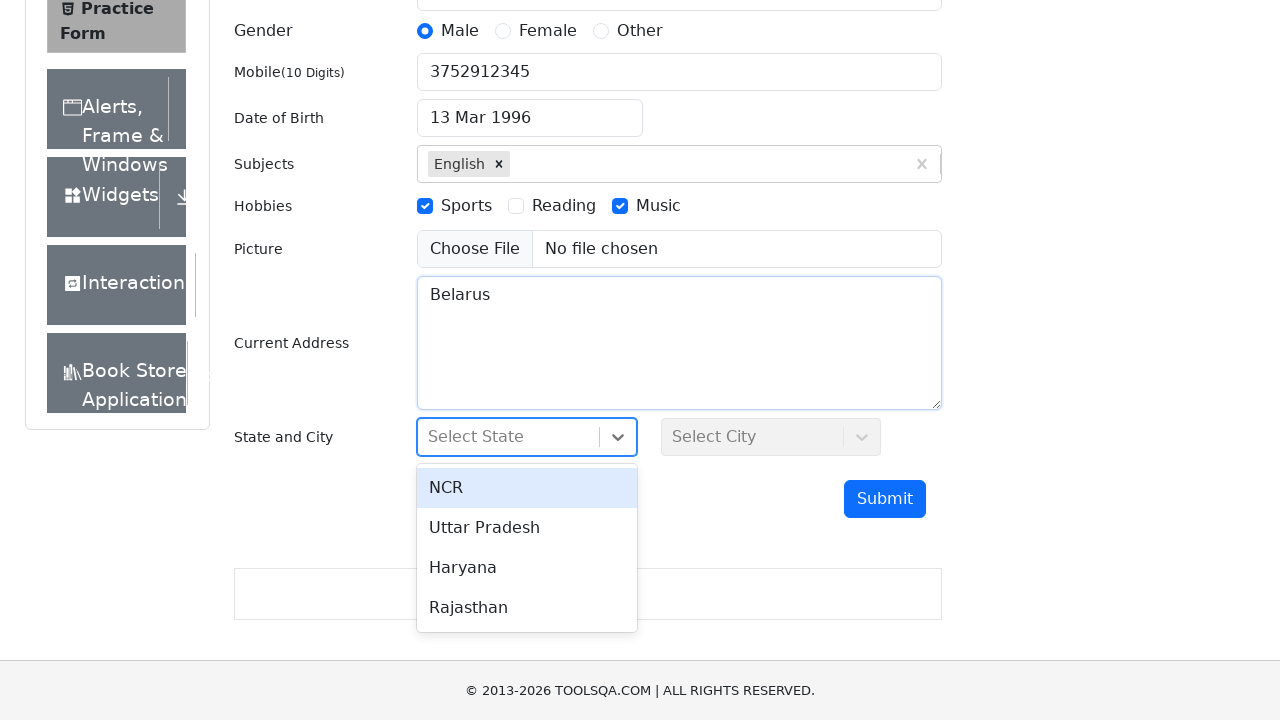

Waited for state dropdown option to appear
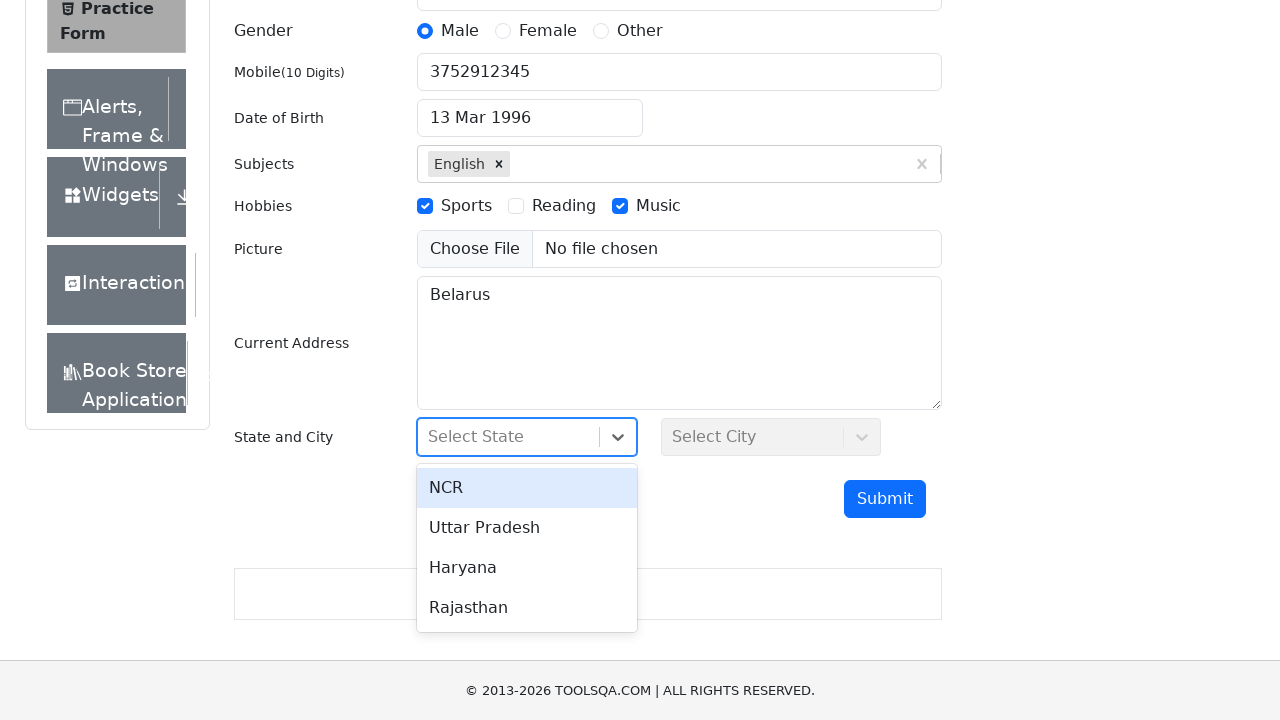

Selected first state option from dropdown at (527, 488) on #react-select-3-option-0
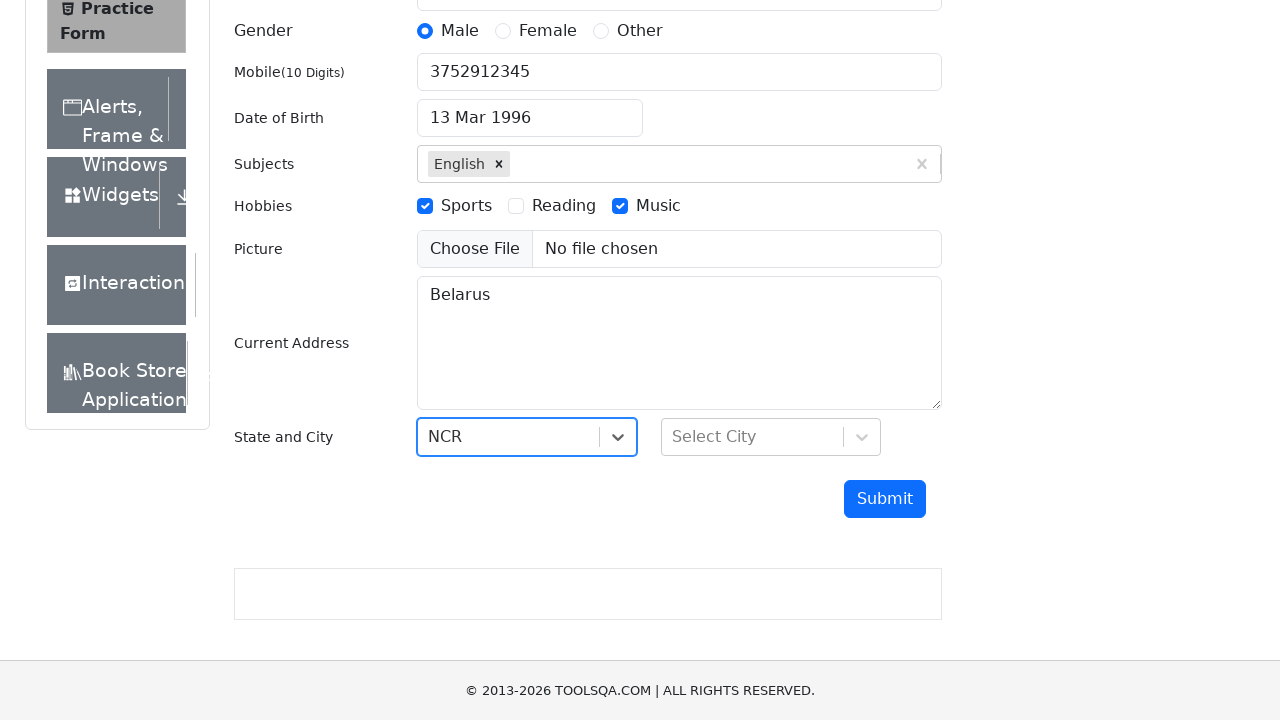

Clicked city dropdown to open options at (771, 437) on #city
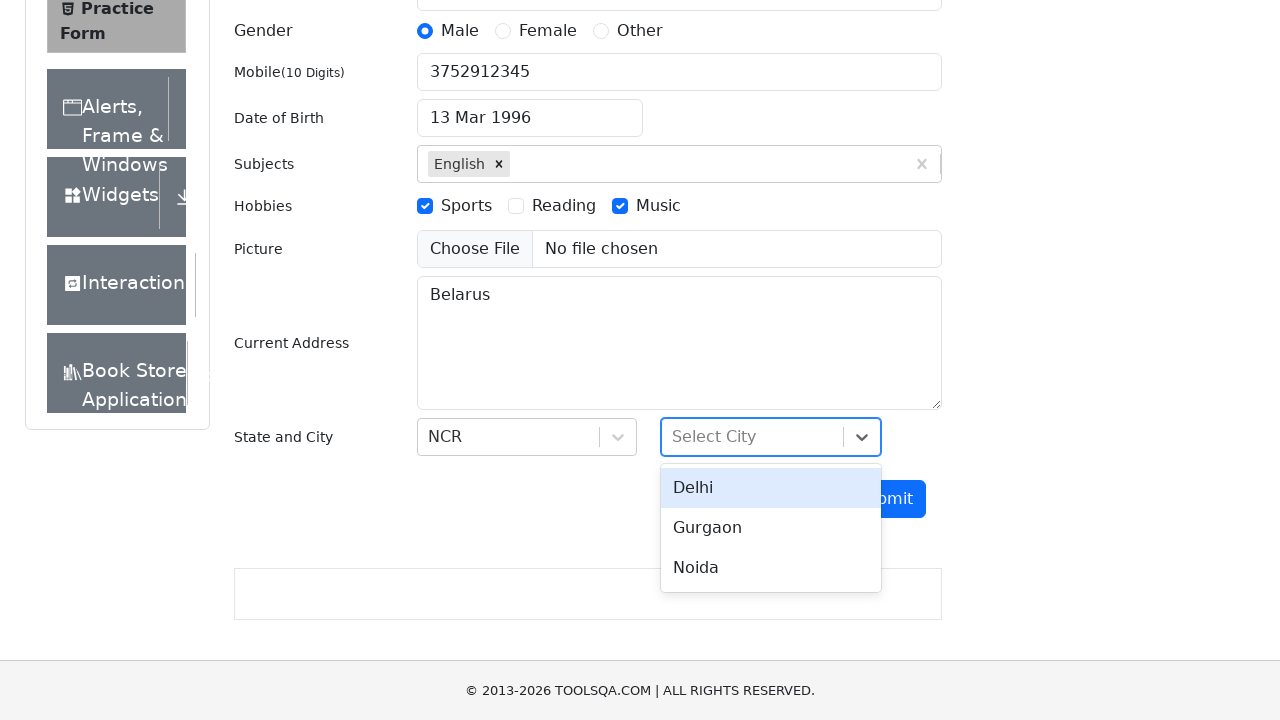

Waited for city dropdown option to appear
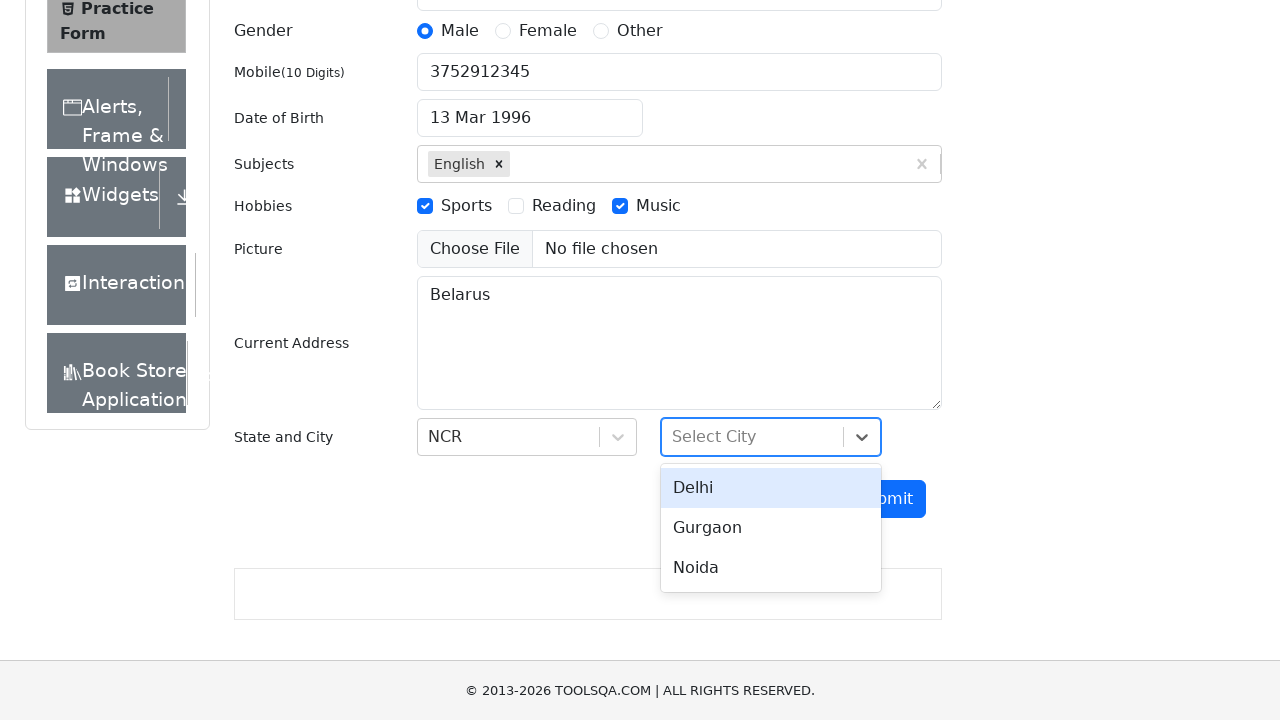

Selected first city option from dropdown at (771, 488) on #react-select-4-option-0
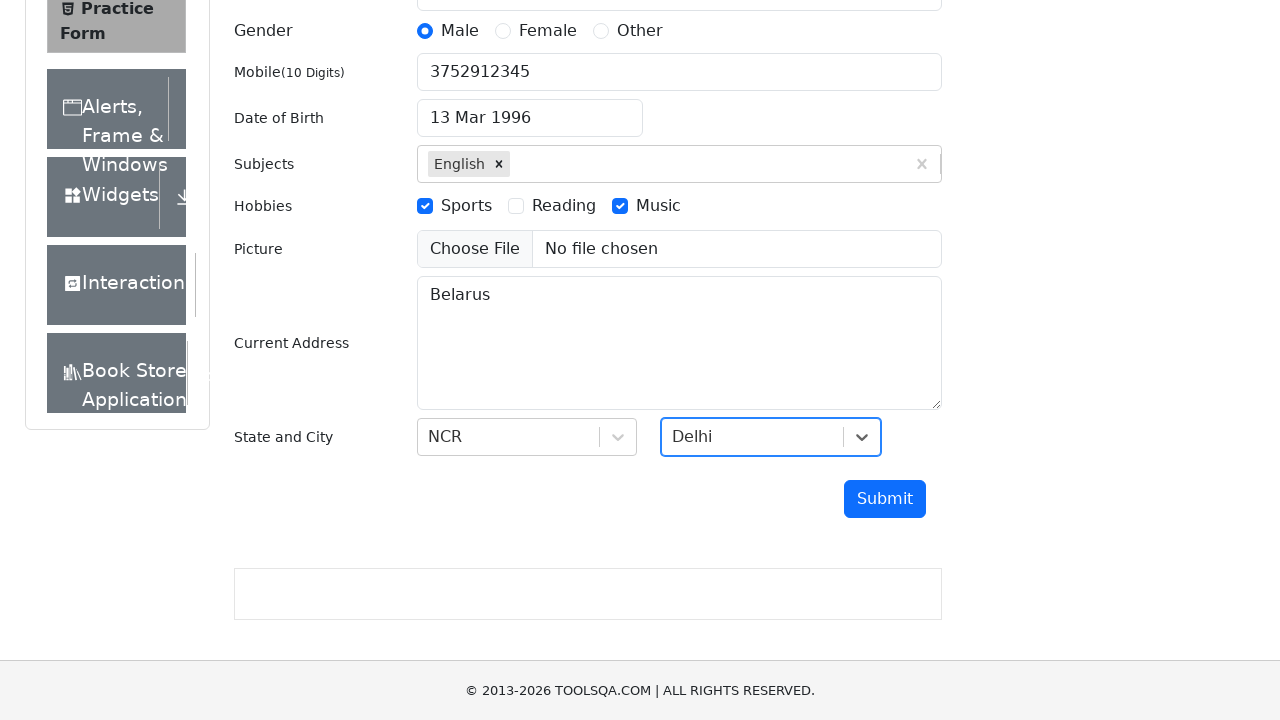

Submitted the registration form
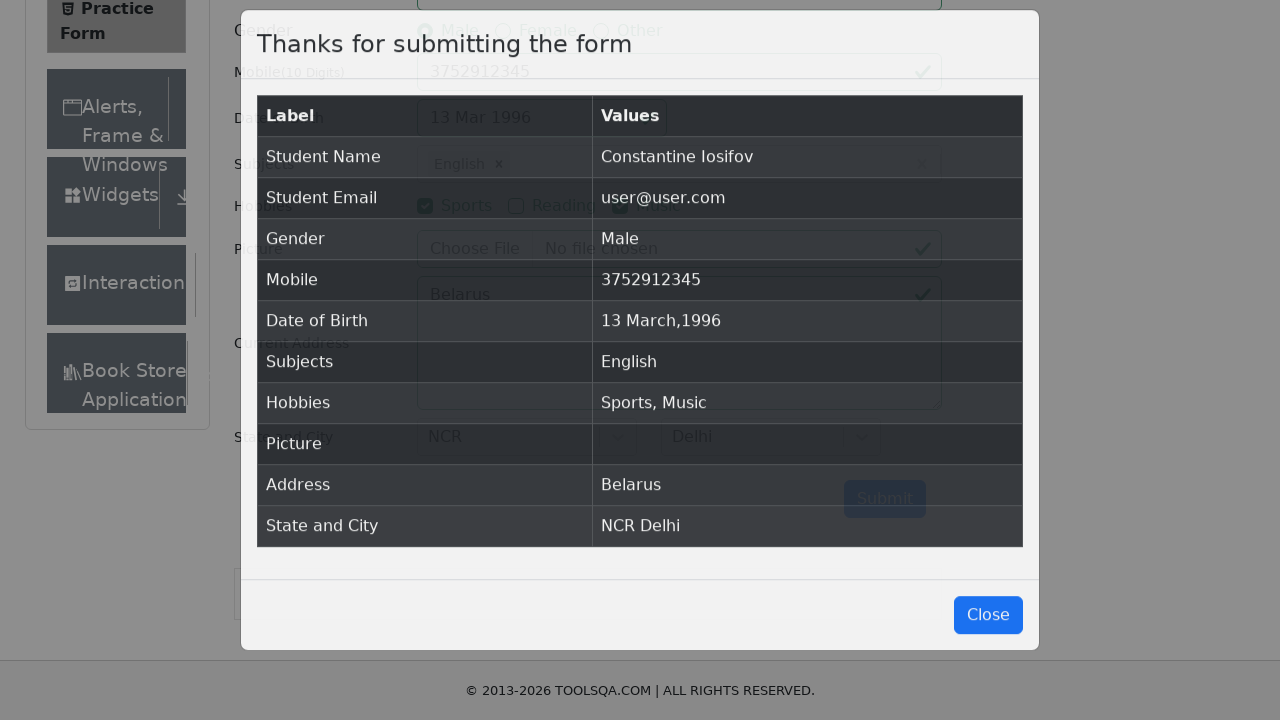

Confirmation modal appeared with form submission details
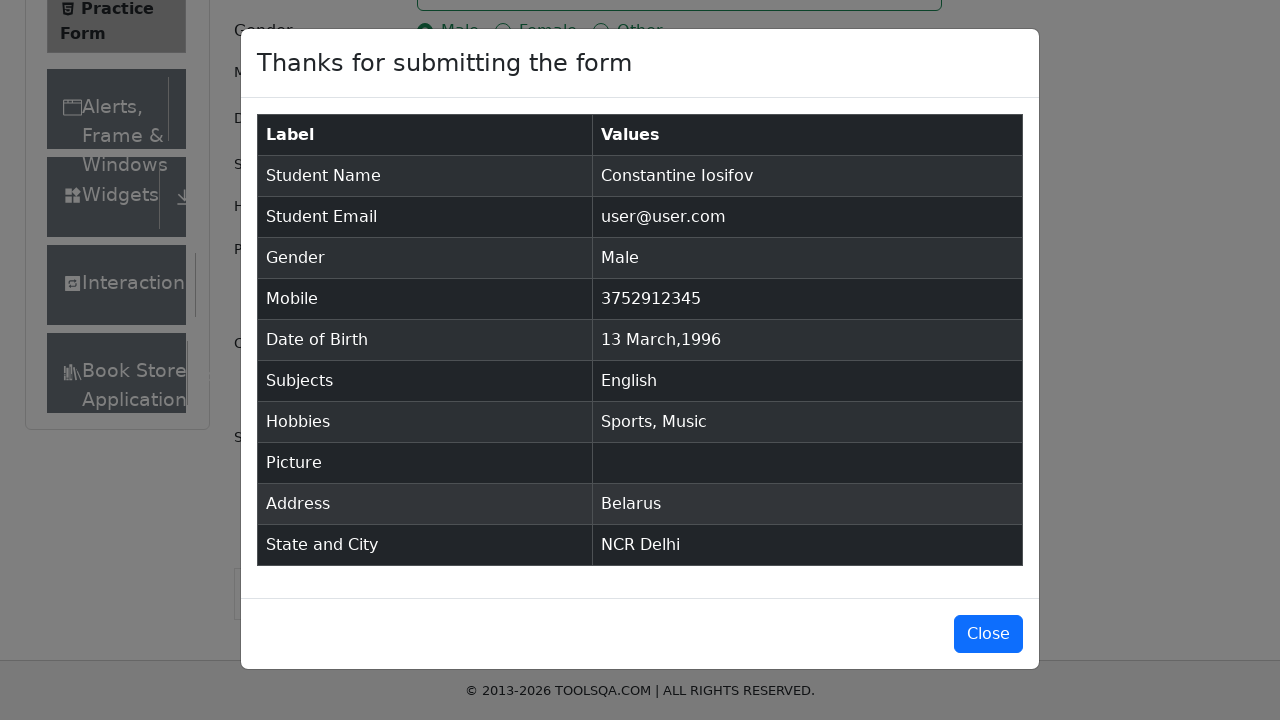

Closed the confirmation modal at (988, 634) on #closeLargeModal
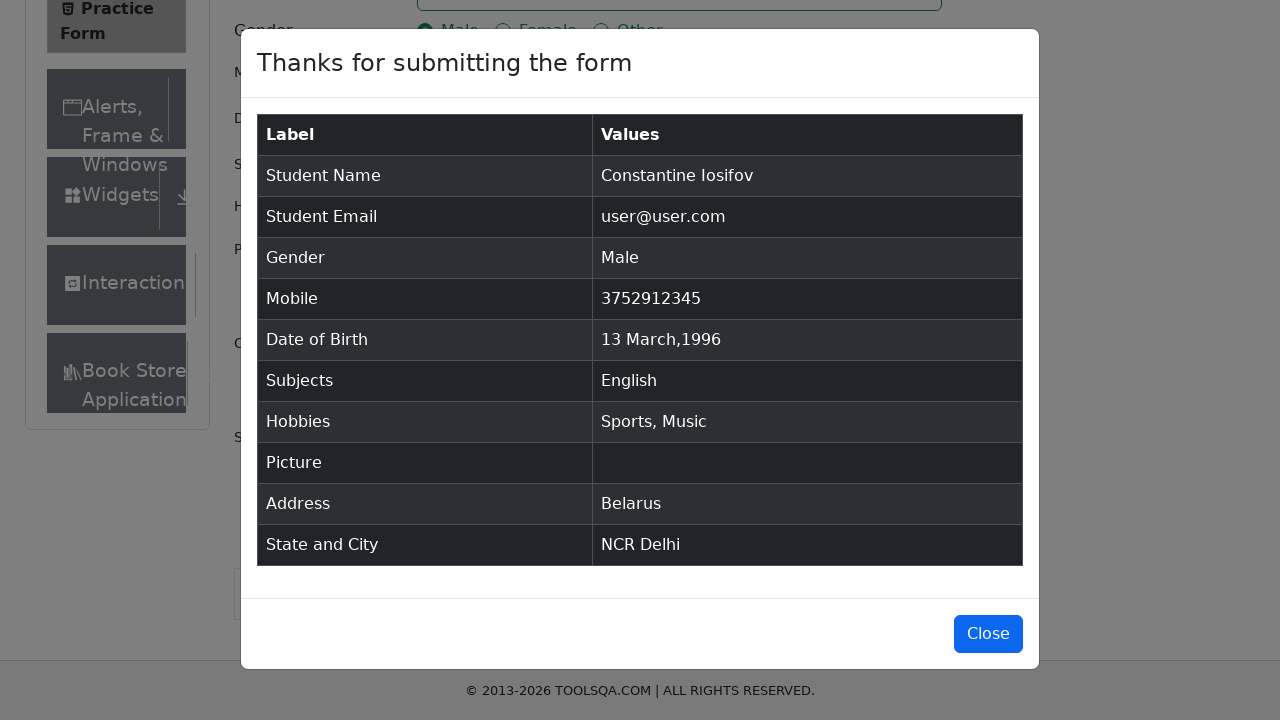

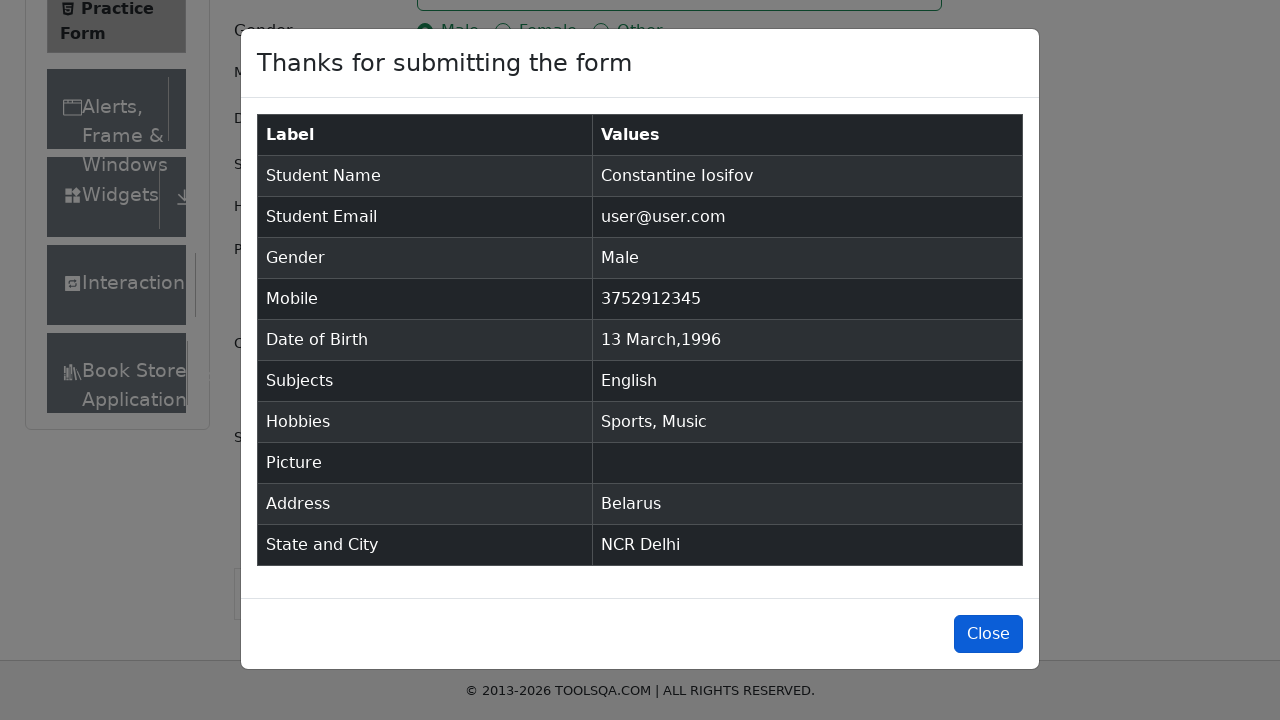